Tests the IPO page by filling out a form to open a demat account with a mobile number

Starting URL: https://www.mstock.com/ipo

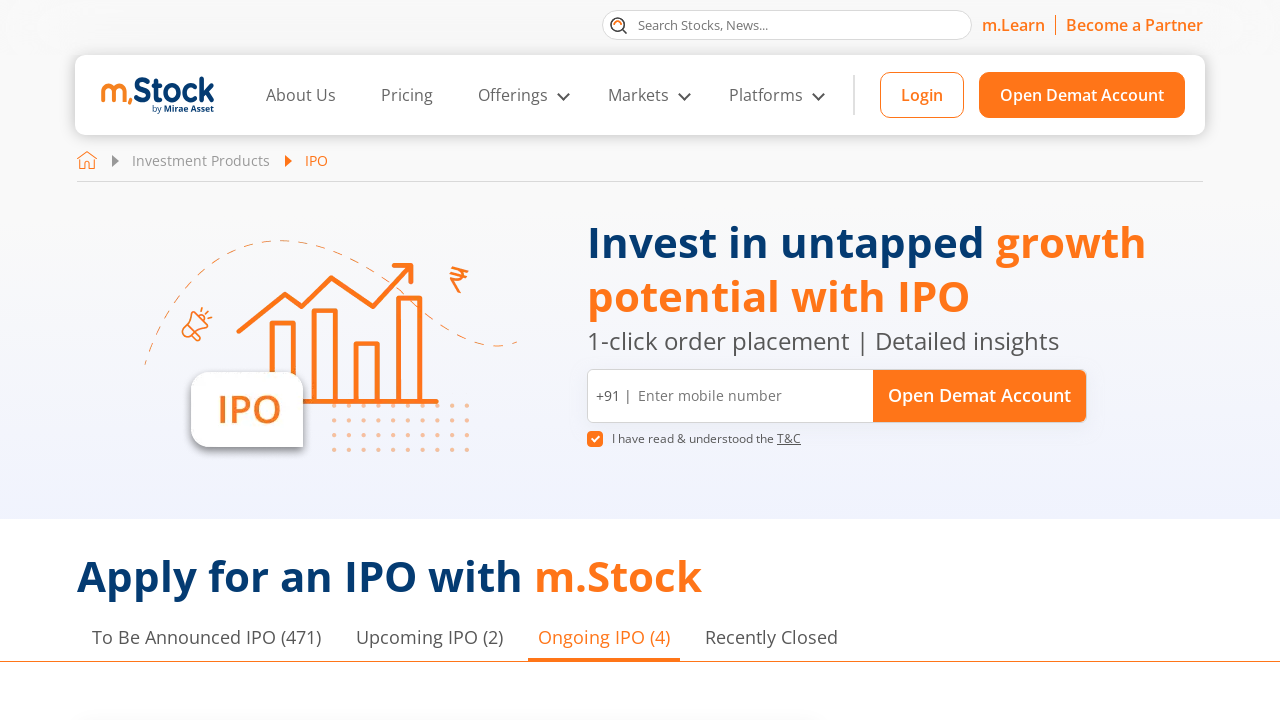

Waited for IPO page to load (networkidle)
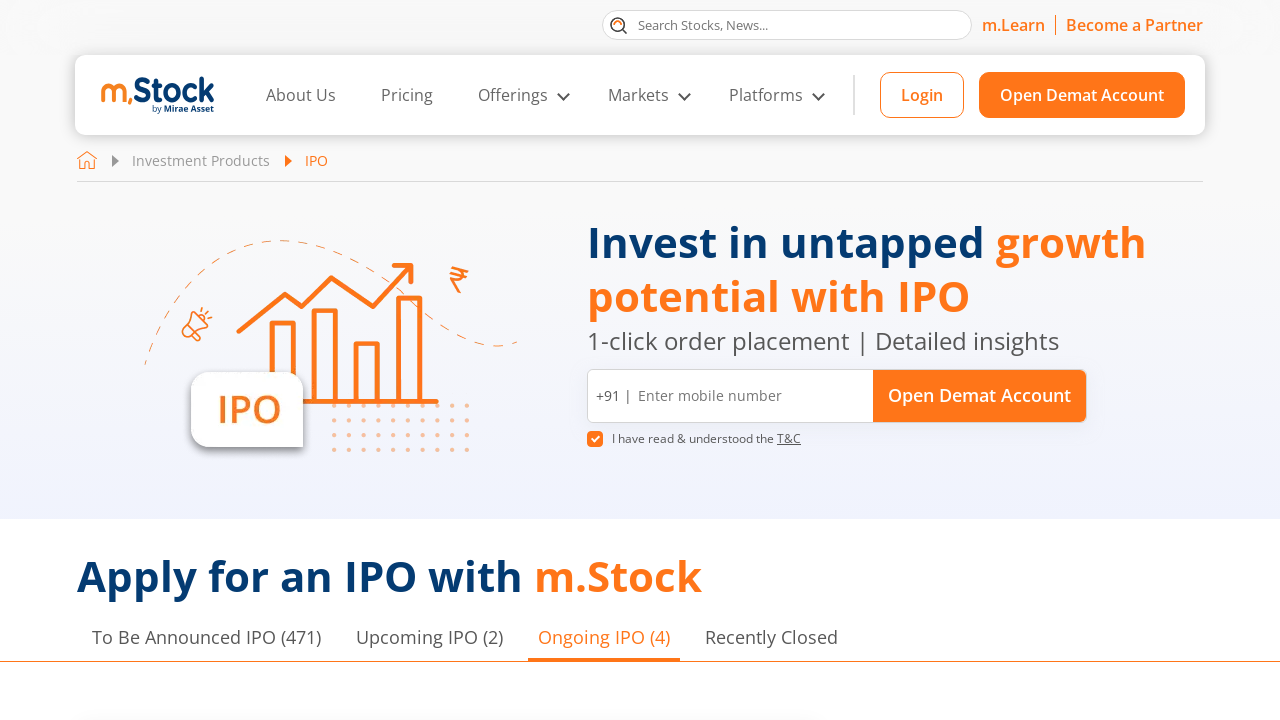

Filled mobile number field with '9284267989' on (//input[@id='txtMobileNo'])[1]
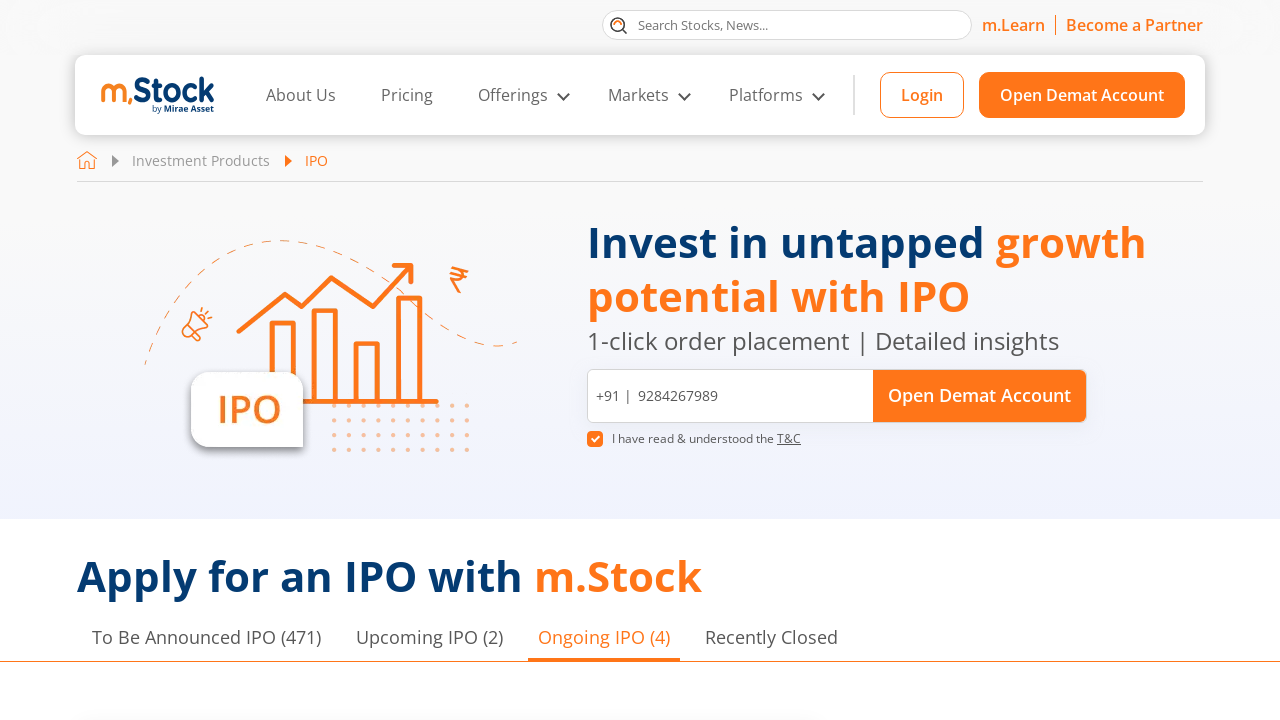

Clicked 'Open Demat Account' button at (980, 396) on (//button[text()='Open Demat Account'])[1]
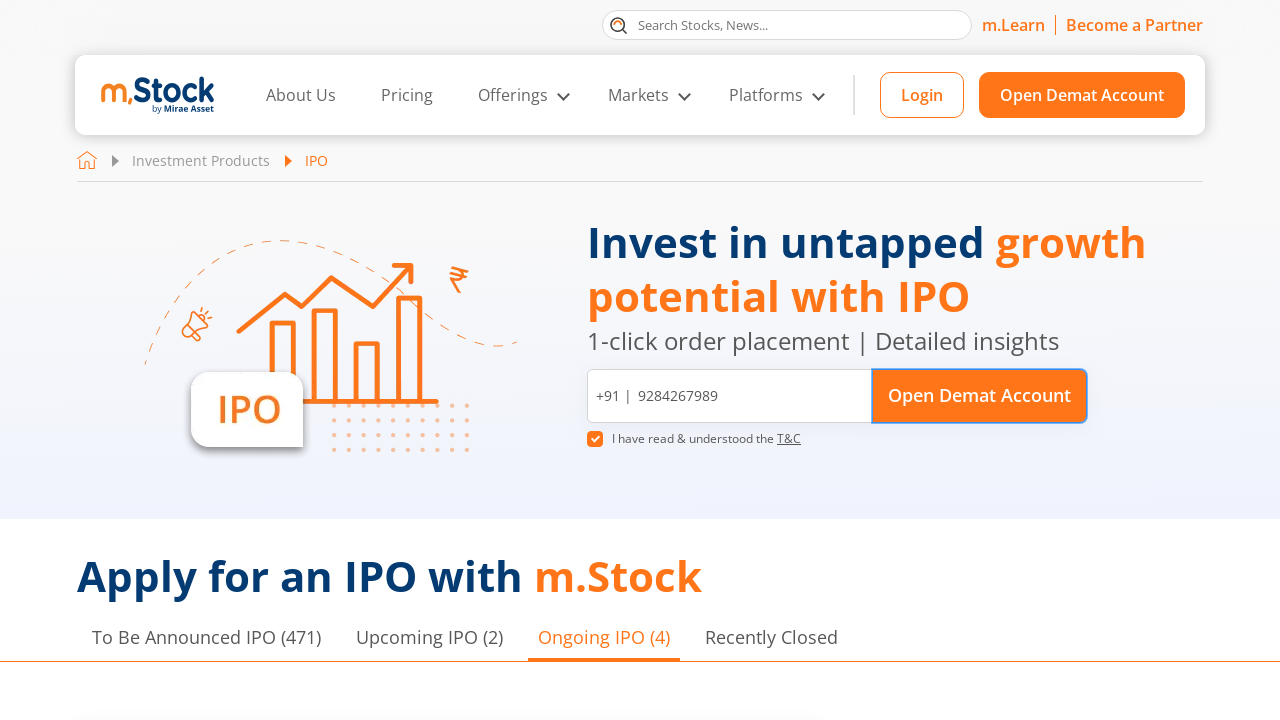

Waited 1000ms for navigation to complete
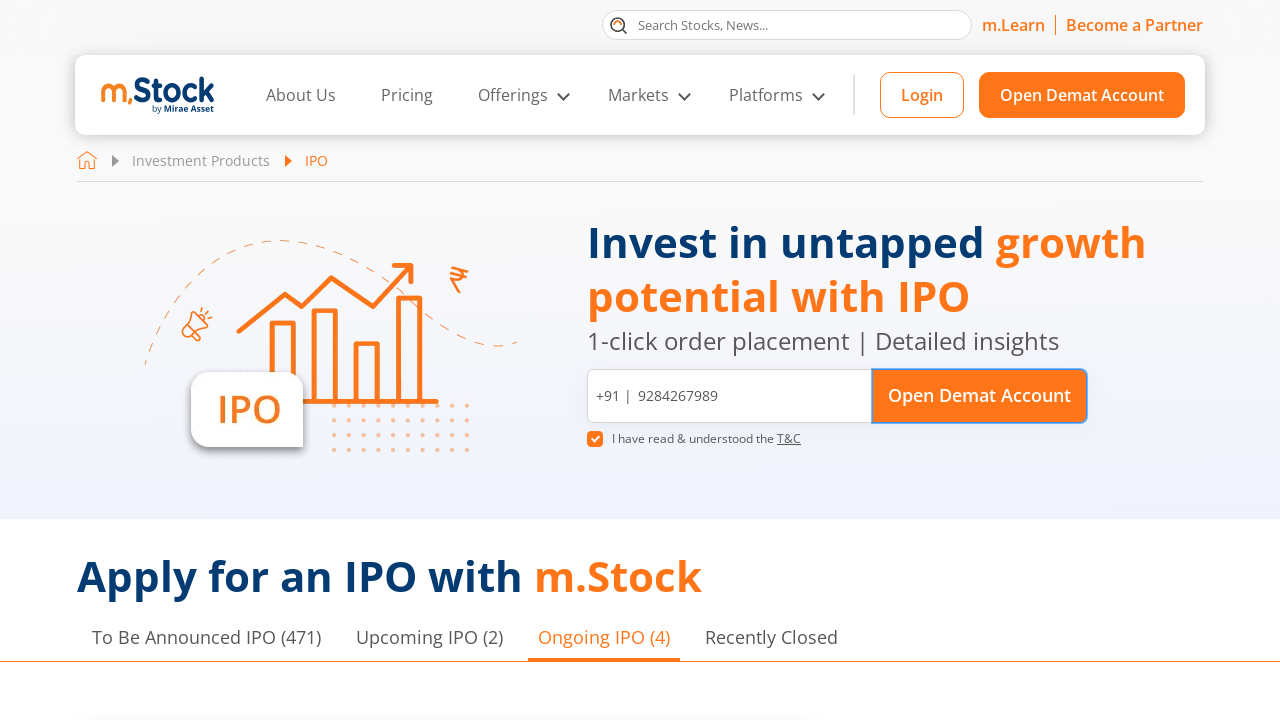

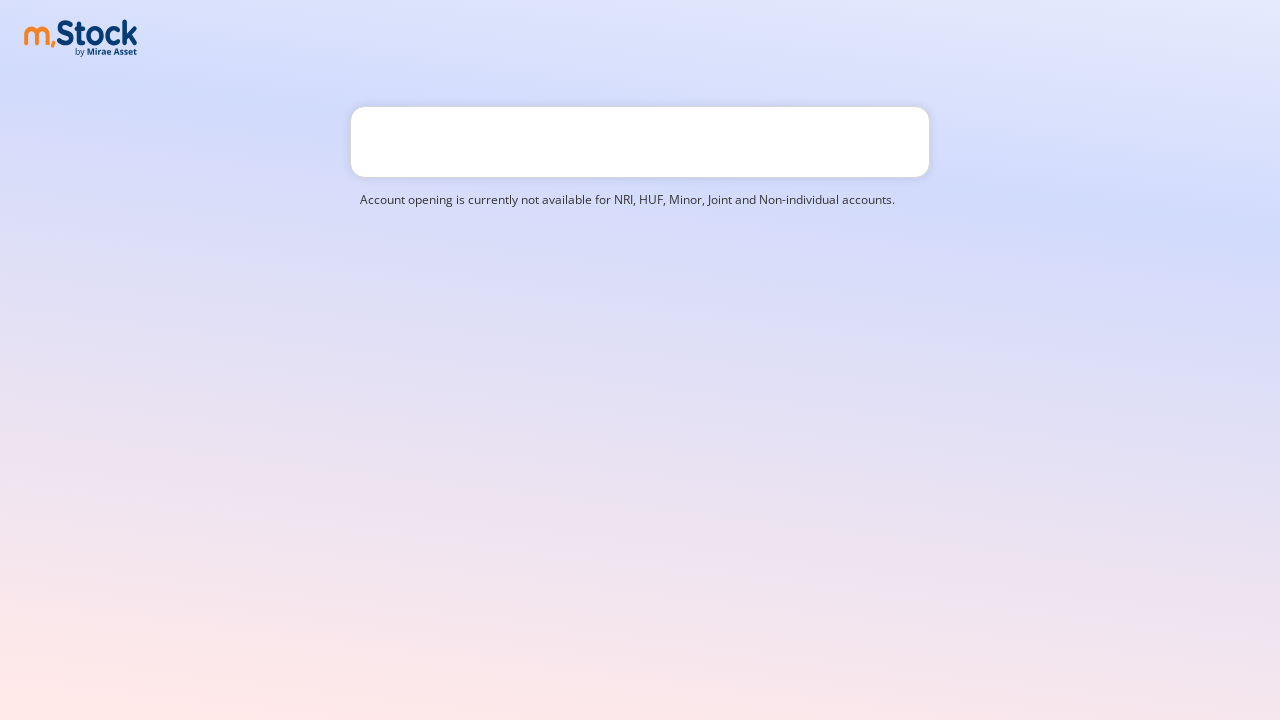